Tests the Browser Windows feature on DemoQA by clicking the New Window Message button and verifying a new window opens with a message.

Starting URL: https://demoqa.com/

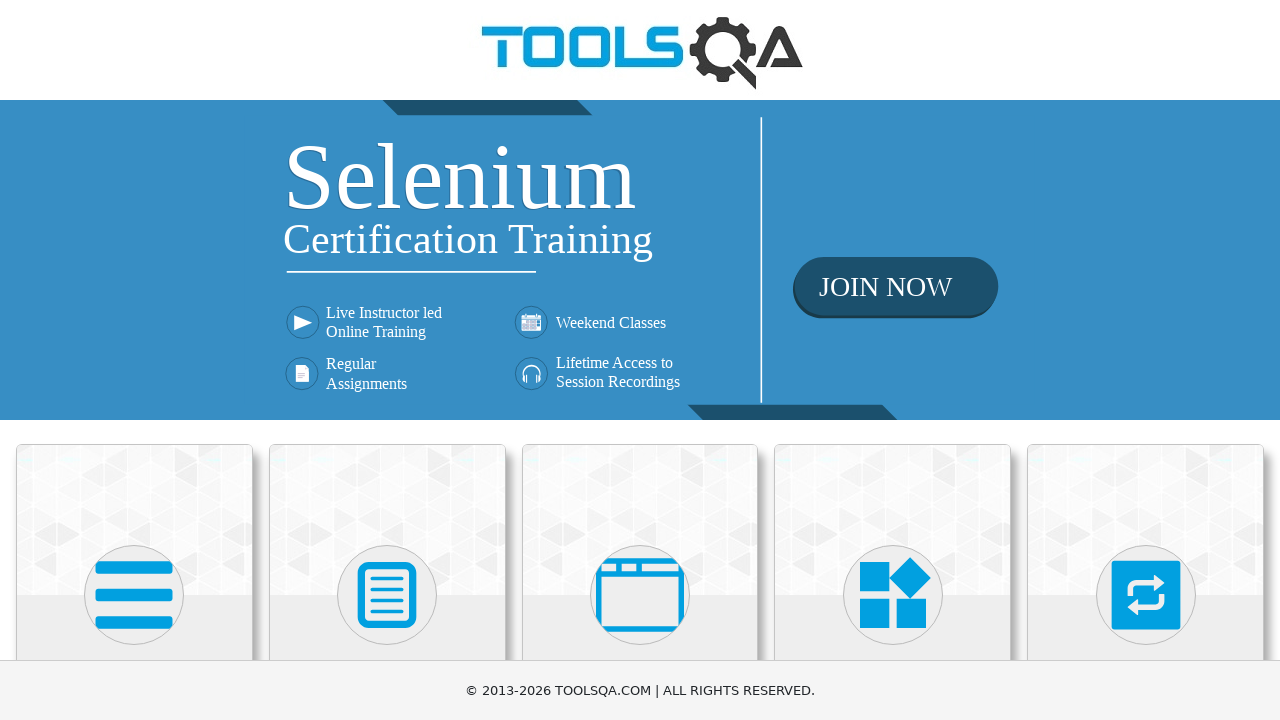

Scrolled to Alerts, Frame & Windows card
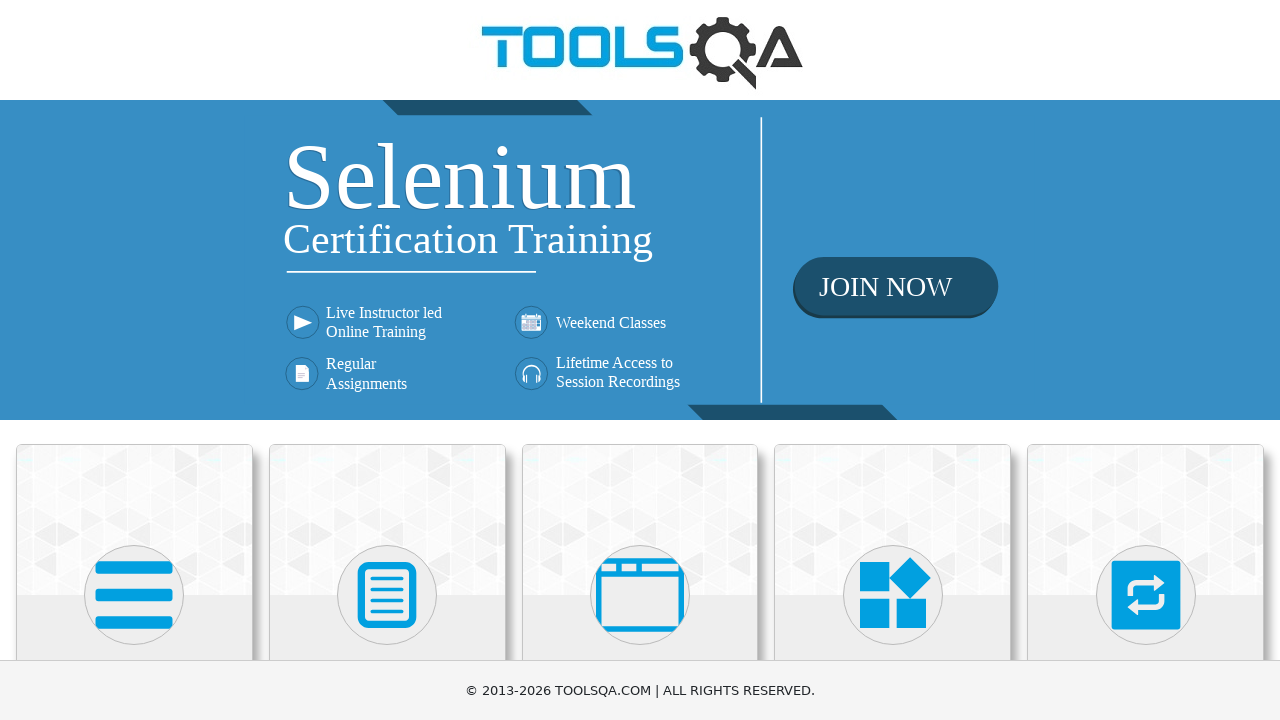

Clicked on Alerts, Frame & Windows card at (640, 360) on text=Alerts, Frame & Windows >> nth=0
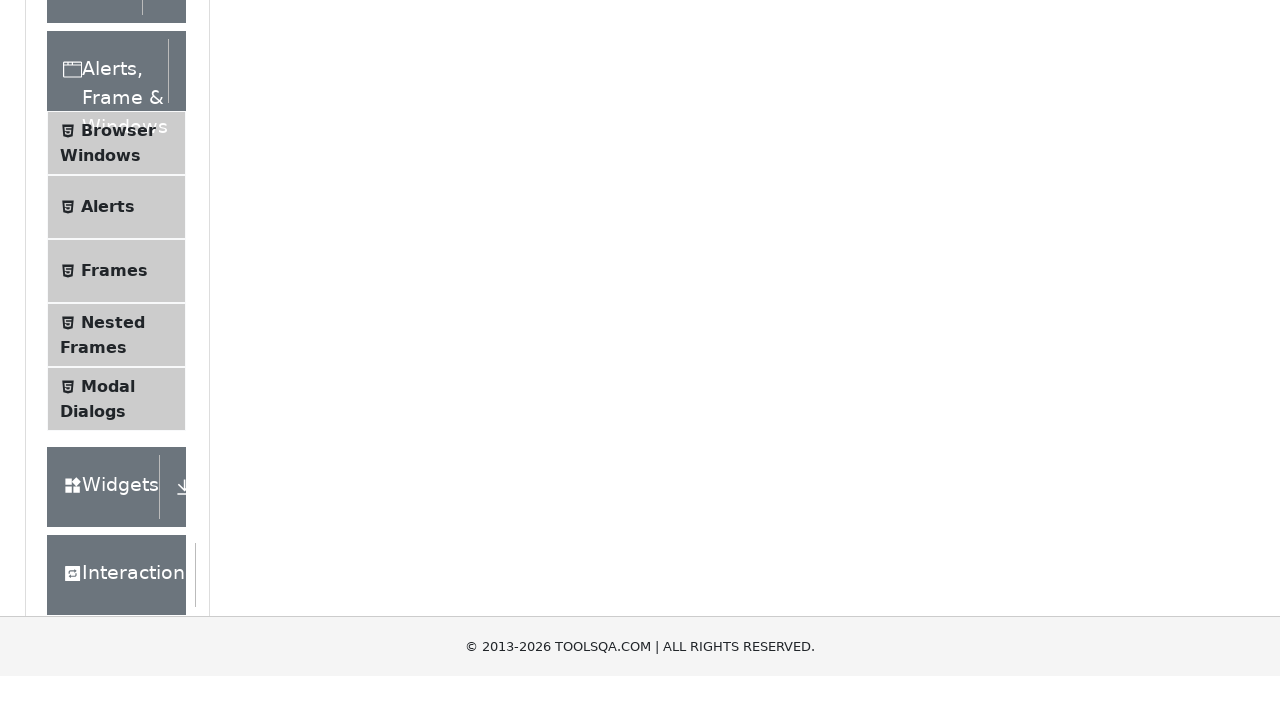

Clicked on Browser Windows menu item at (118, 424) on text=Browser Windows
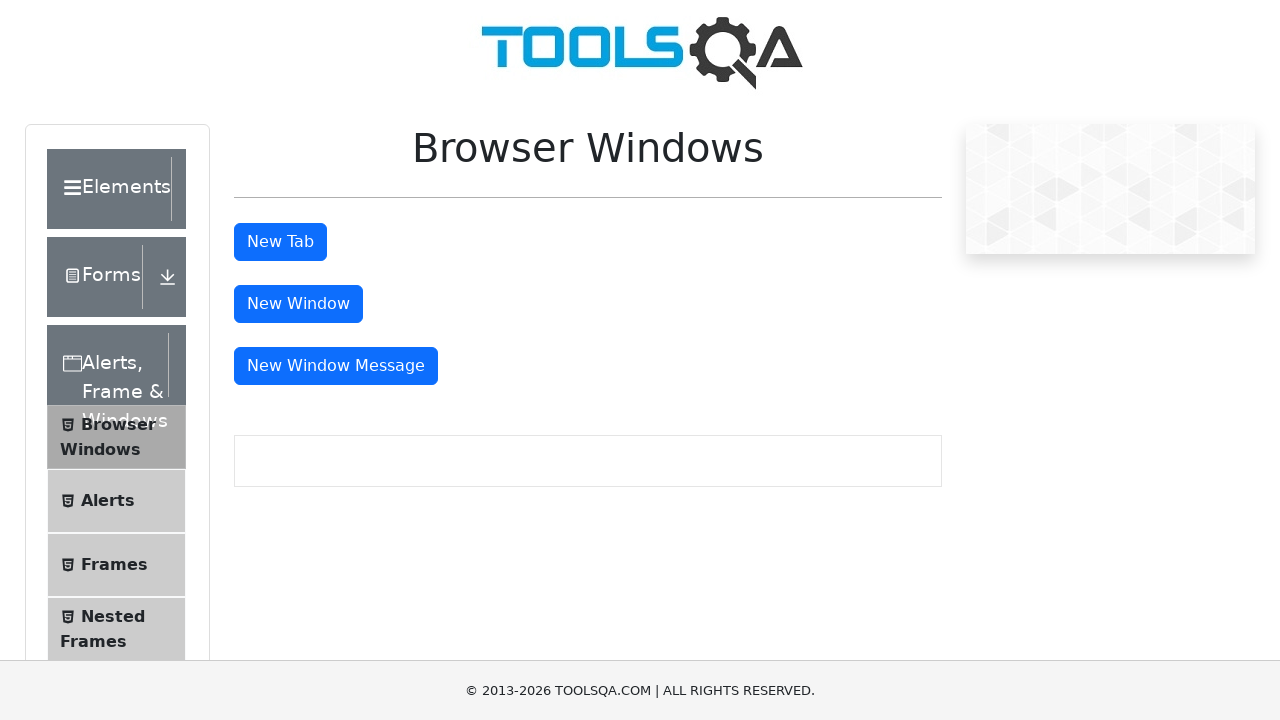

Clicked New Window Message button at (336, 366) on #messageWindowButton
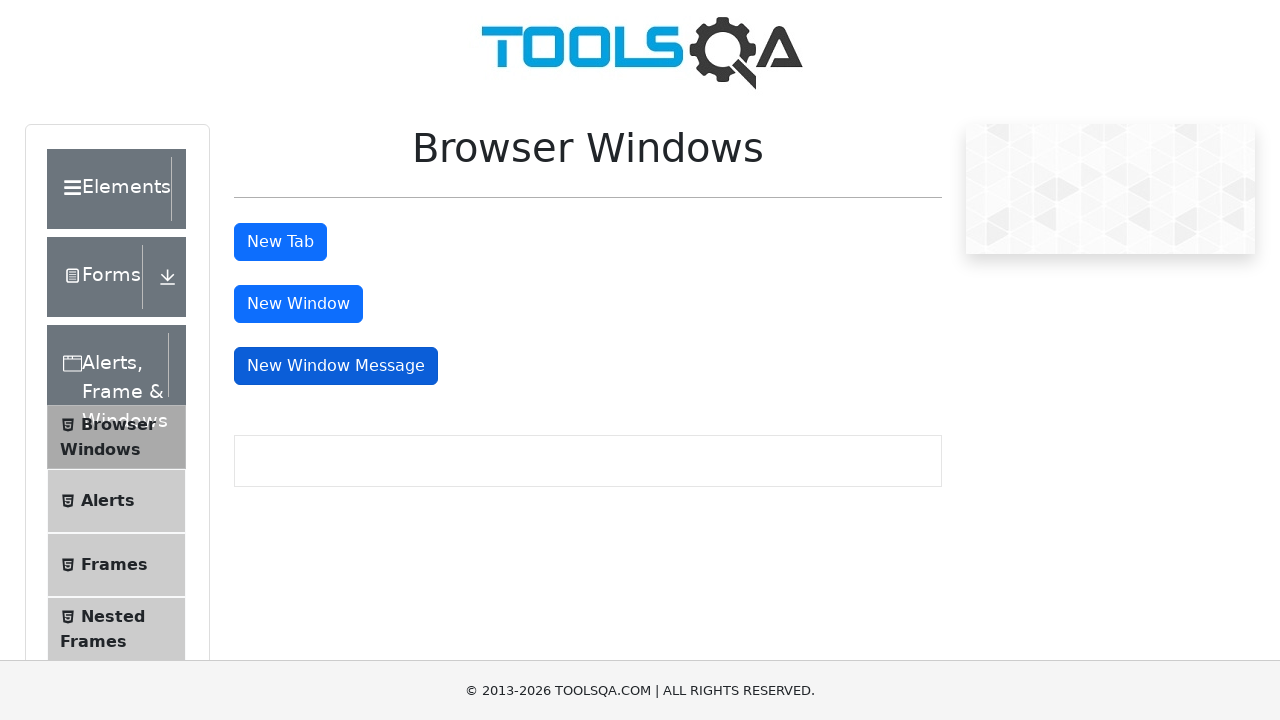

New window opened and loaded
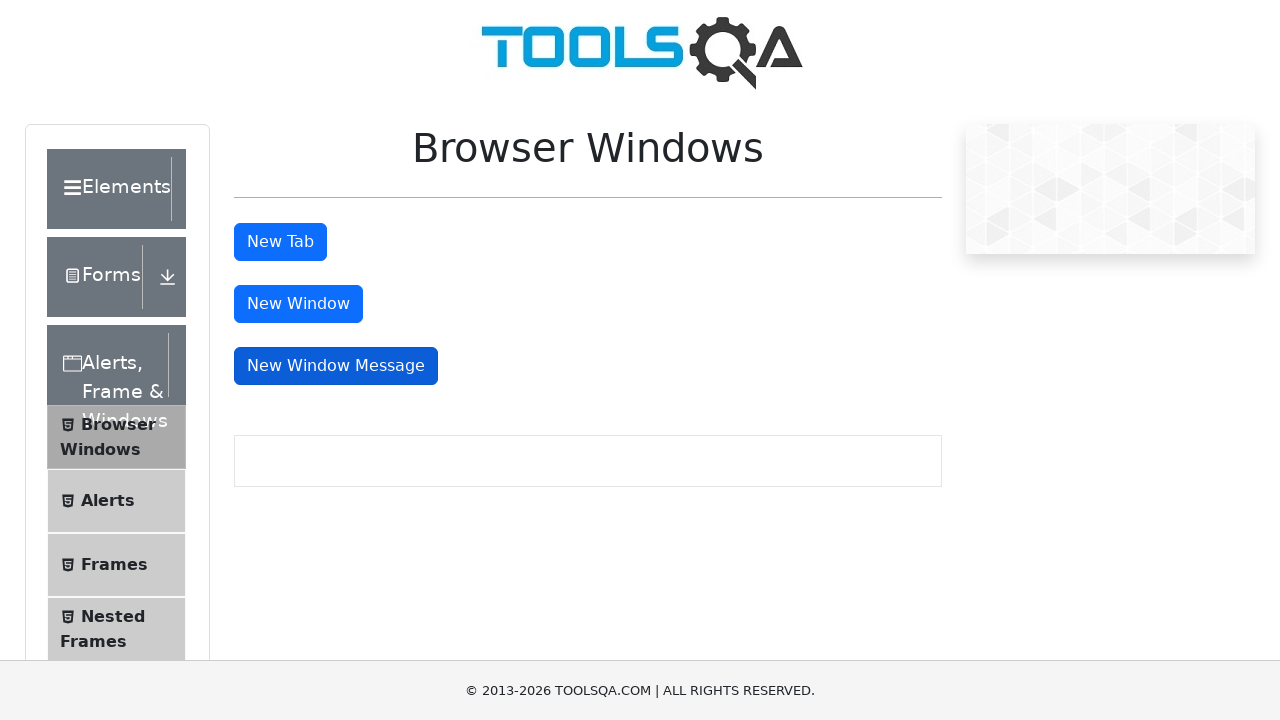

Verified new window body element is present
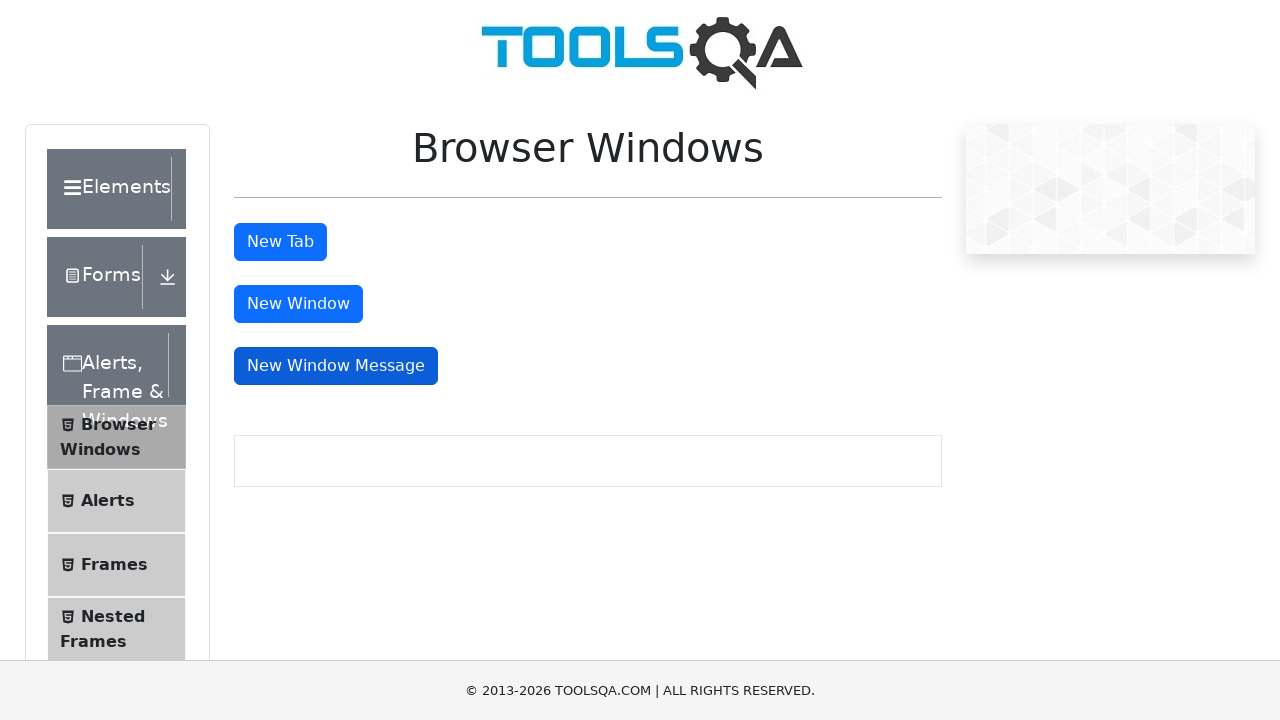

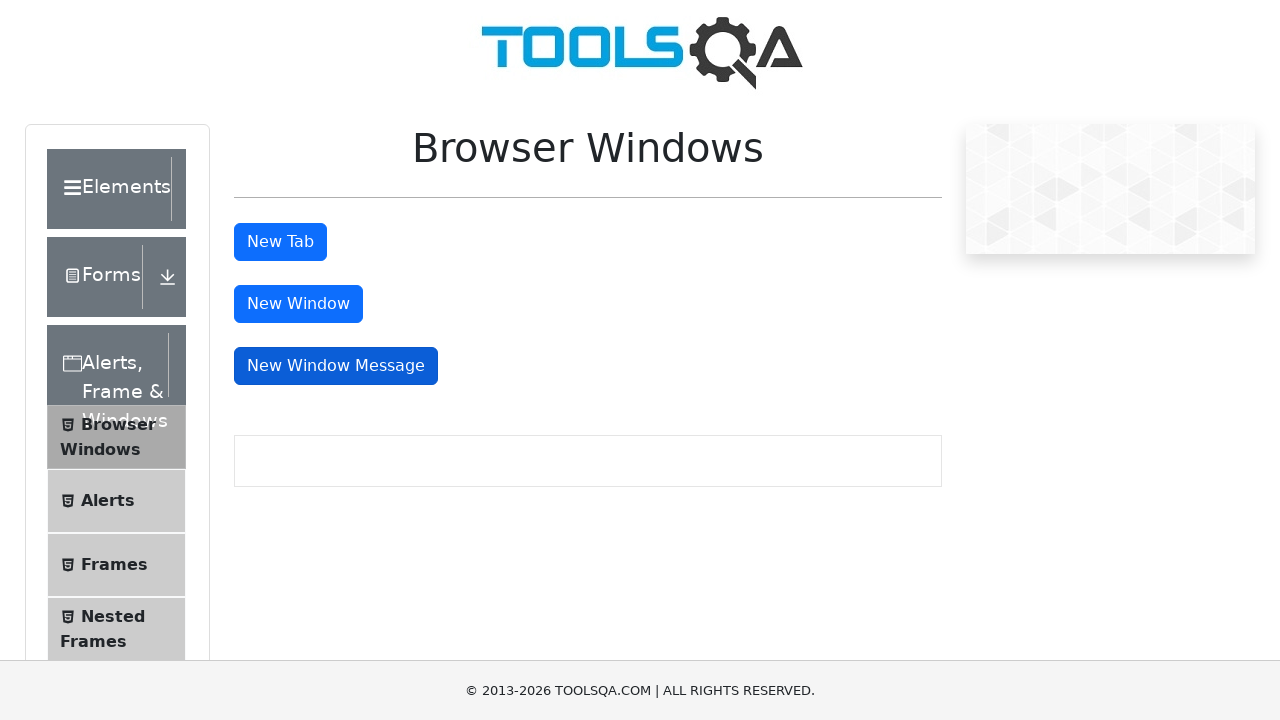